Tests pagination functionality by navigating through pages to find and select checkboxes for all rows containing "India" in a table

Starting URL: https://selectorshub.com/xpath-practice-page/

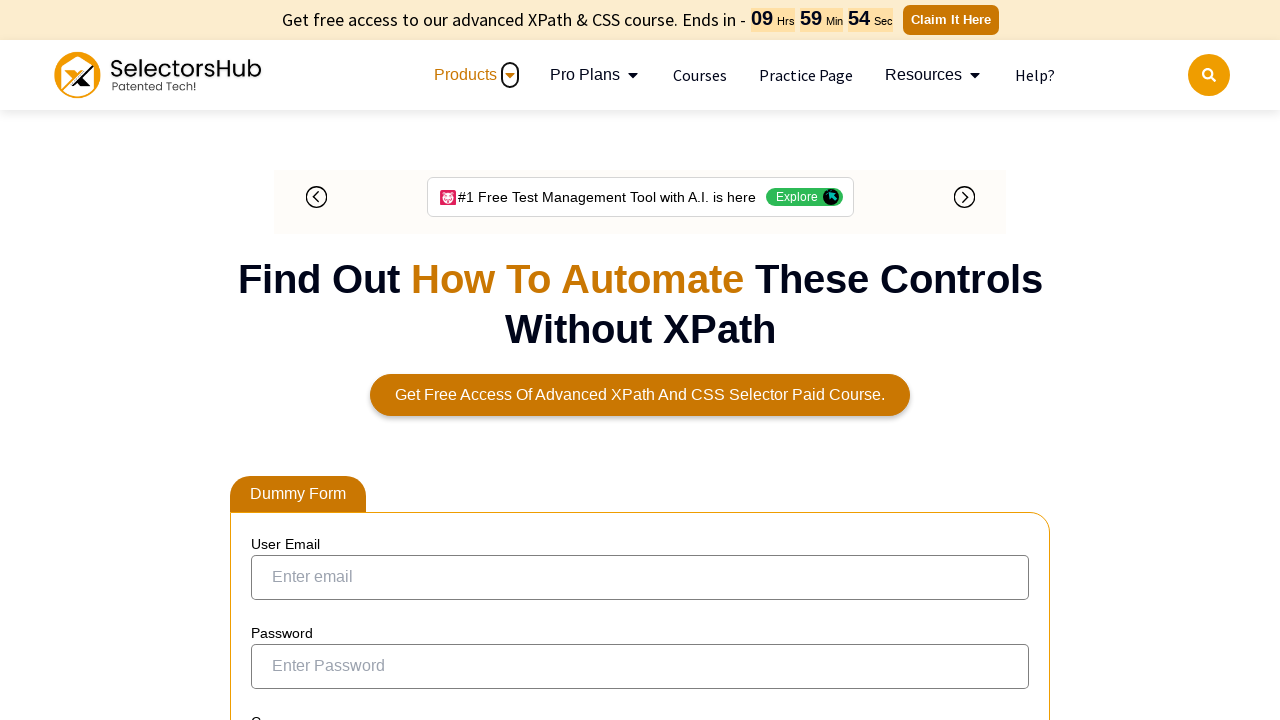

Table loaded with India entries visible
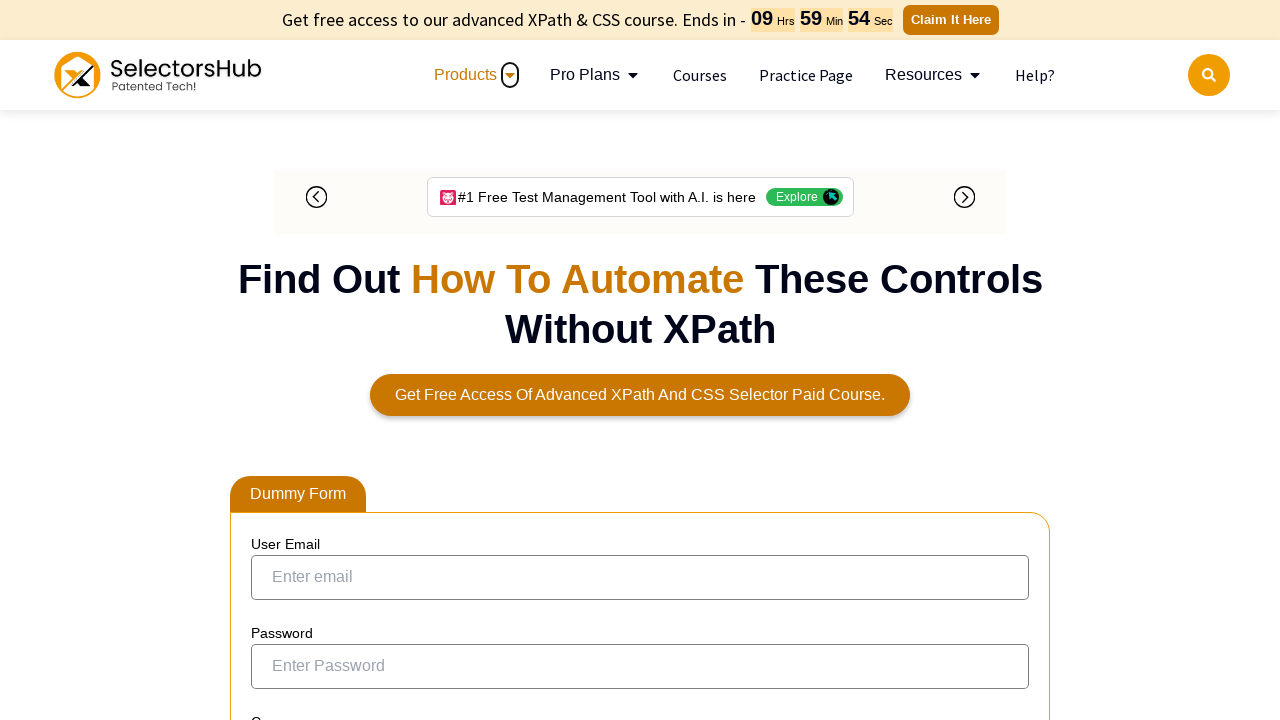

Selected checkbox for India entry 1 on current page at (266, 353) on (//td[text()='India'])[1]/preceding-sibling::td/input[@type='checkbox']
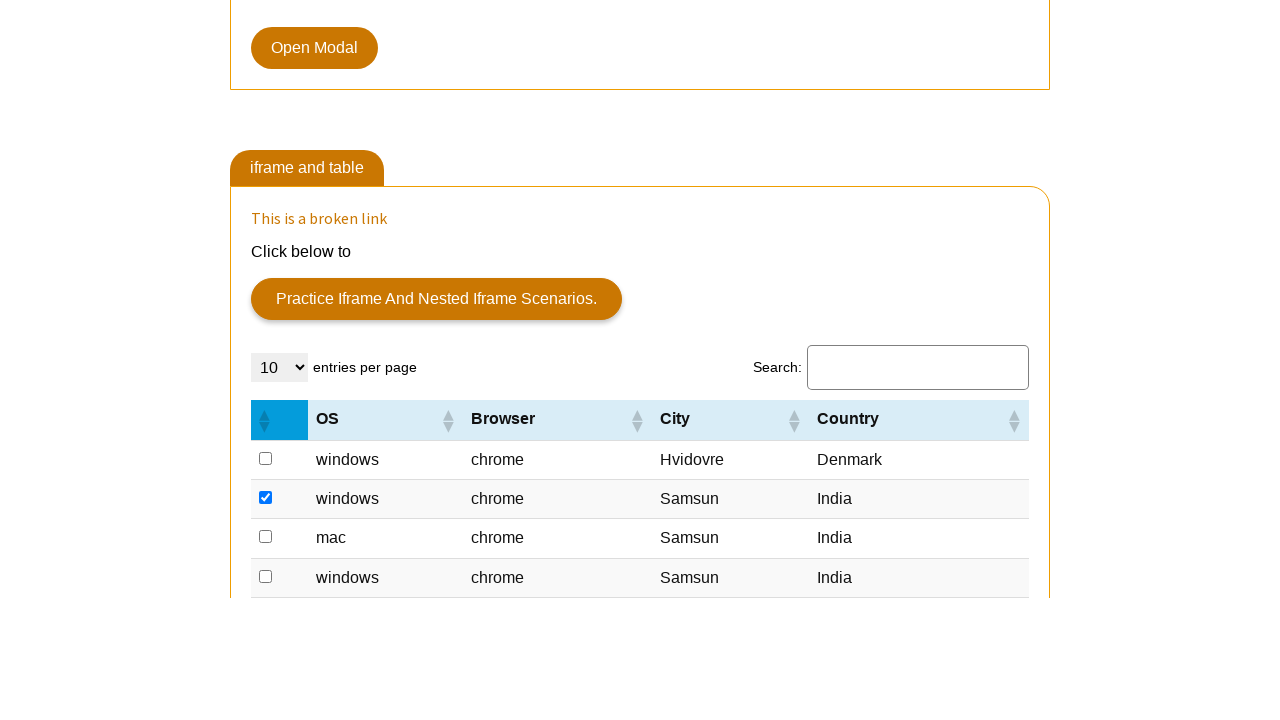

Waited 500ms before next selection
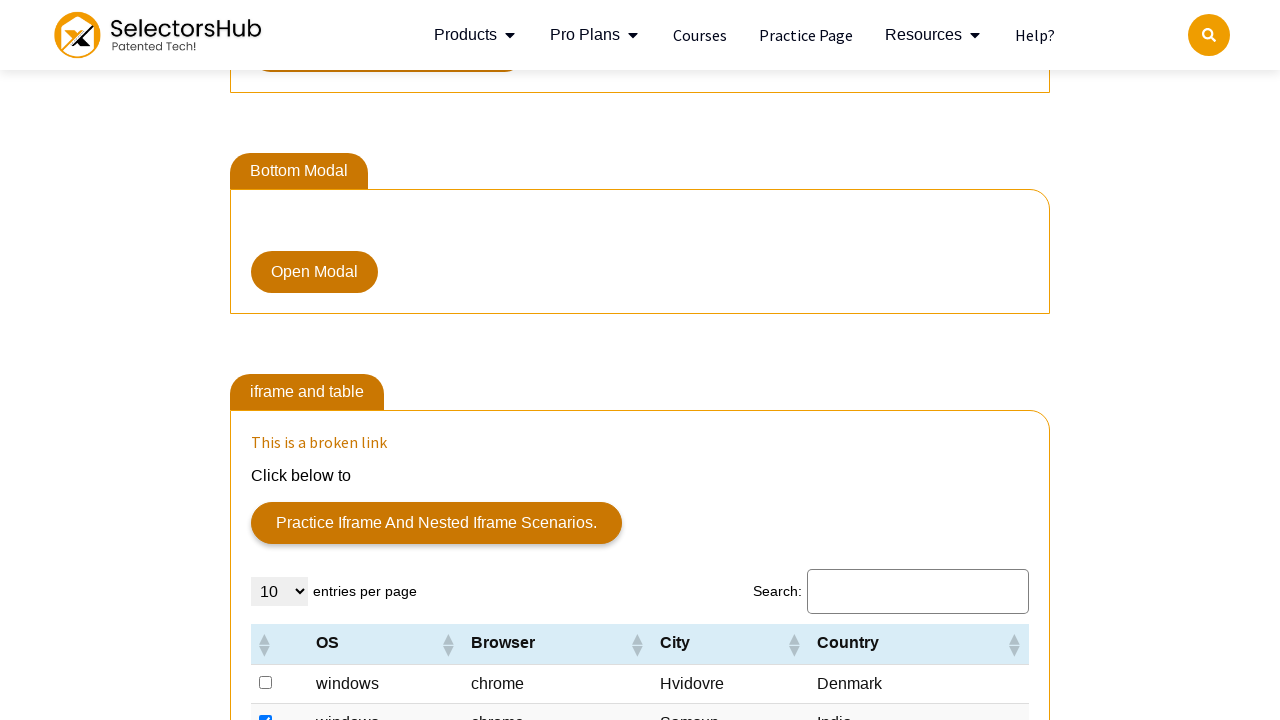

Selected checkbox for India entry 2 on current page at (266, 361) on (//td[text()='India'])[2]/preceding-sibling::td/input[@type='checkbox']
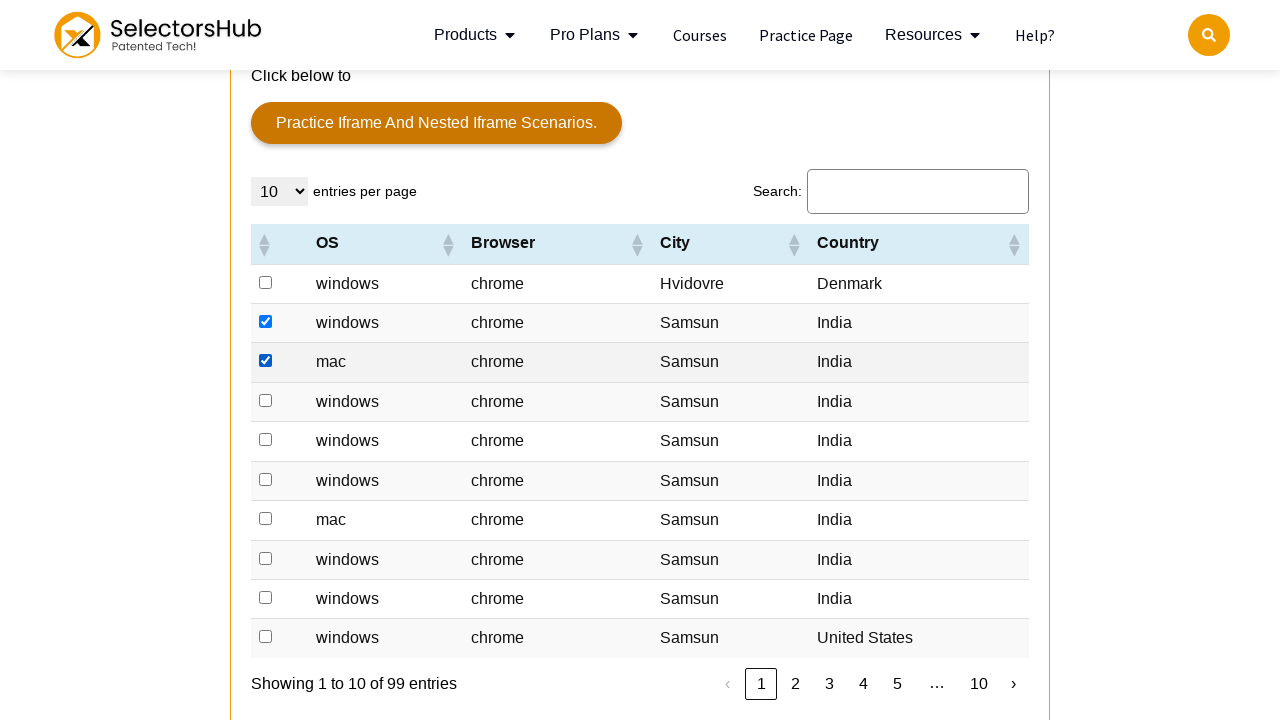

Waited 500ms before next selection
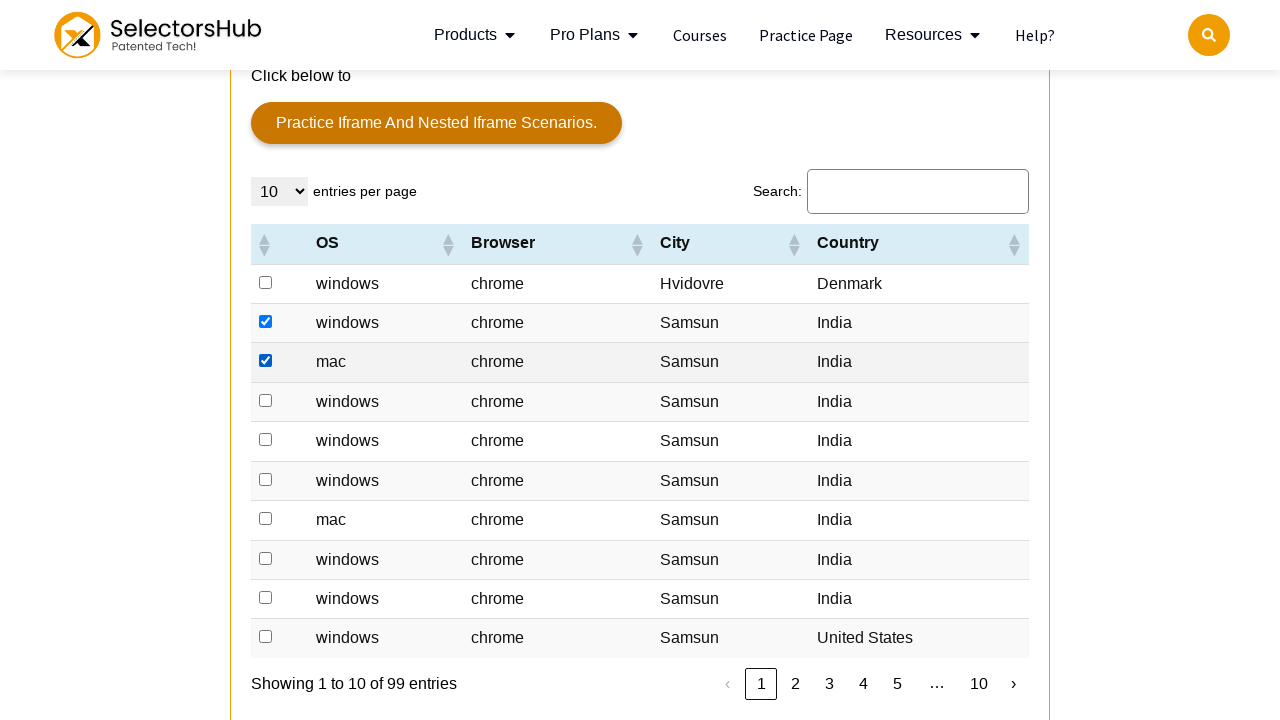

Selected checkbox for India entry 3 on current page at (266, 400) on (//td[text()='India'])[3]/preceding-sibling::td/input[@type='checkbox']
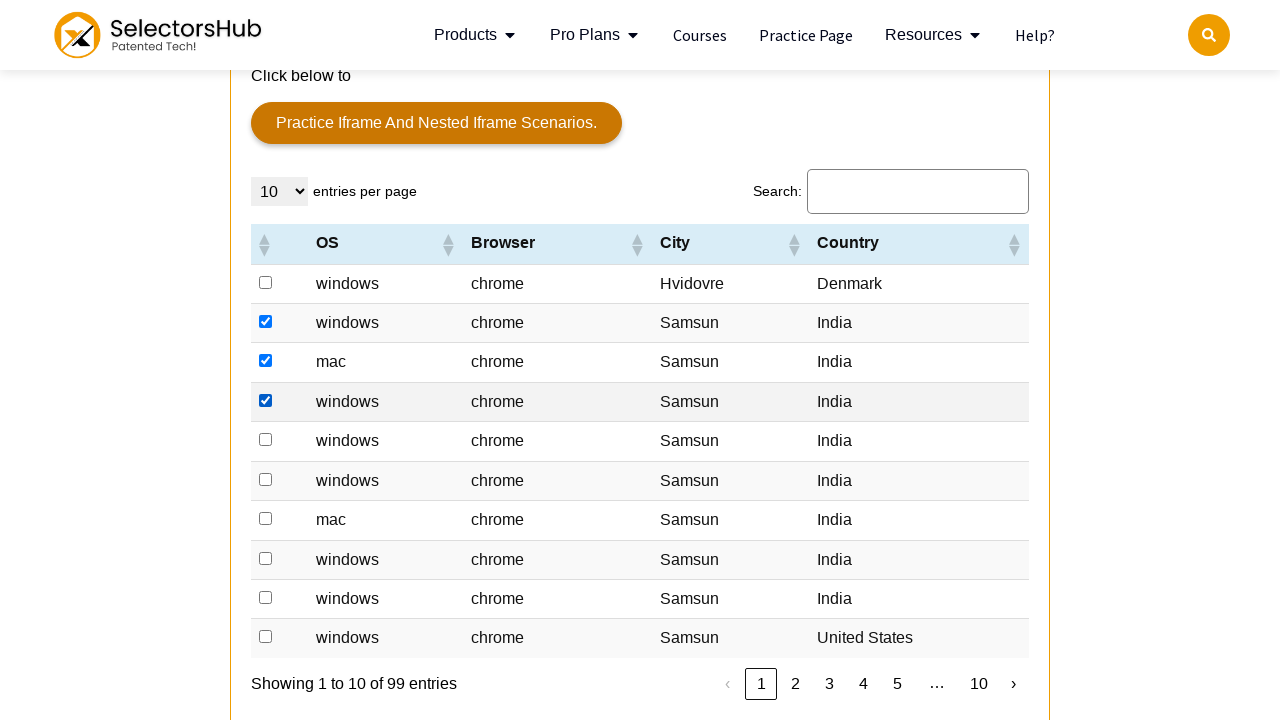

Waited 500ms before next selection
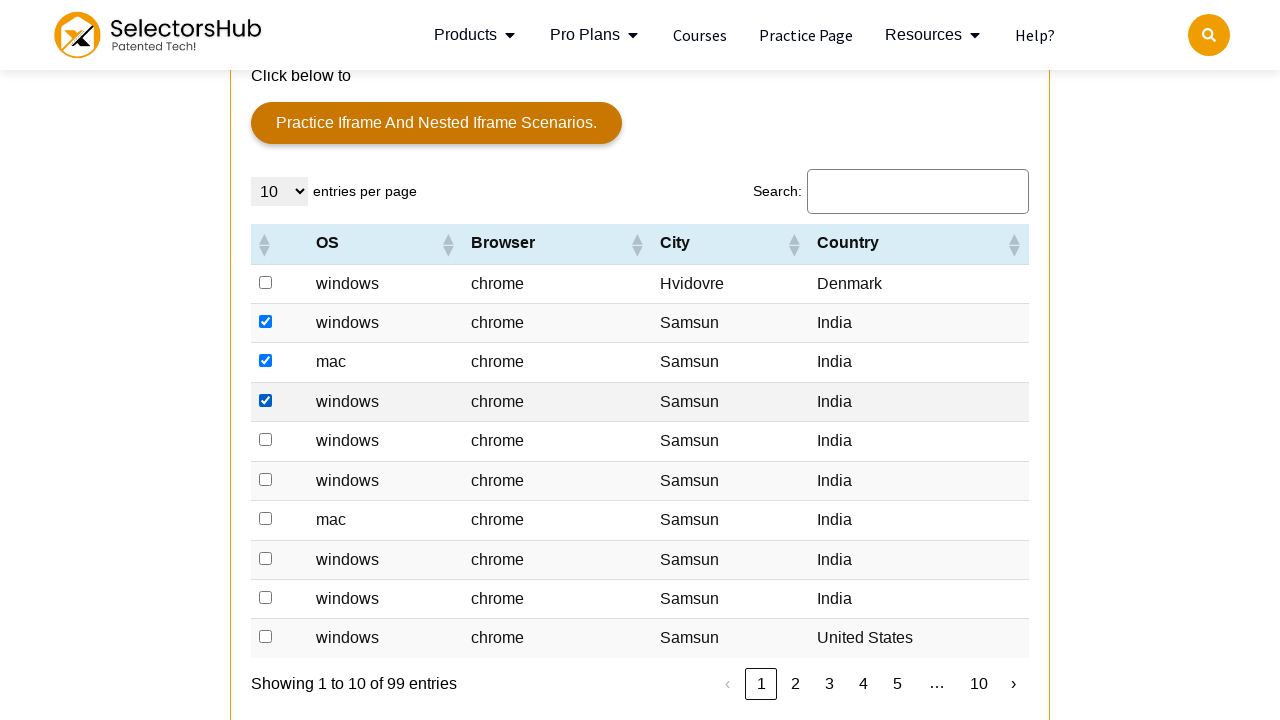

Selected checkbox for India entry 4 on current page at (266, 440) on (//td[text()='India'])[4]/preceding-sibling::td/input[@type='checkbox']
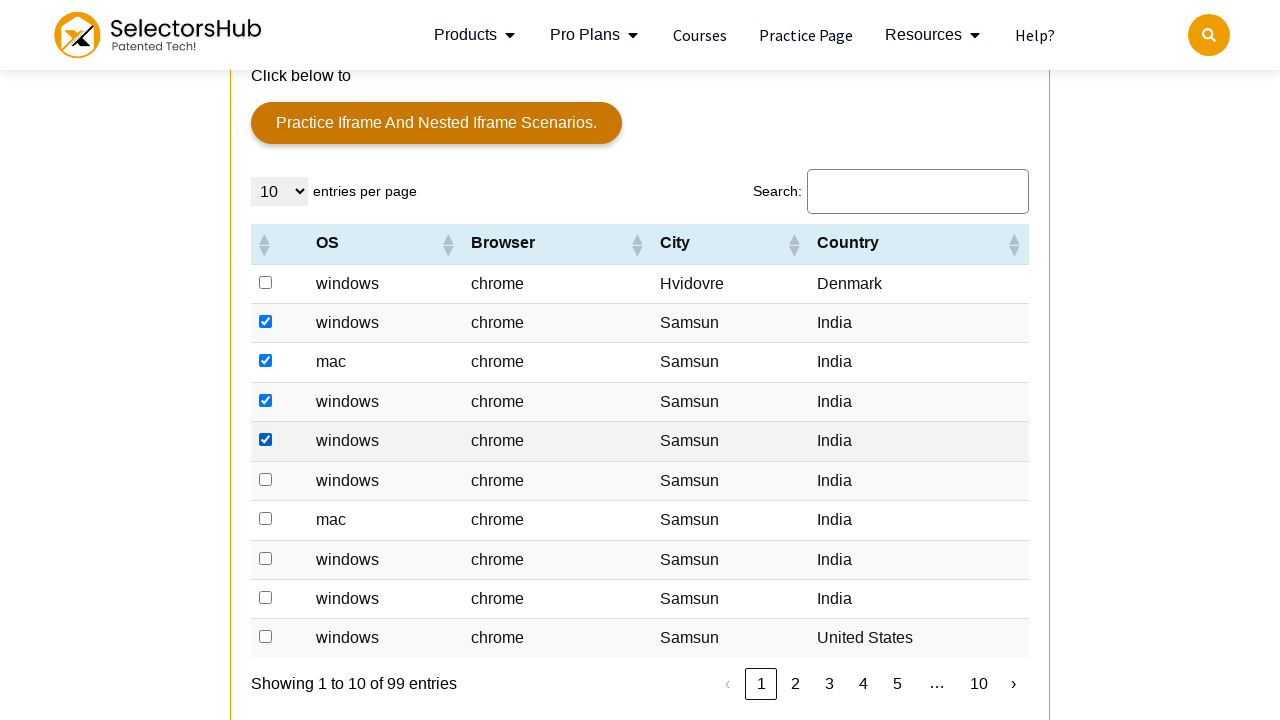

Waited 500ms before next selection
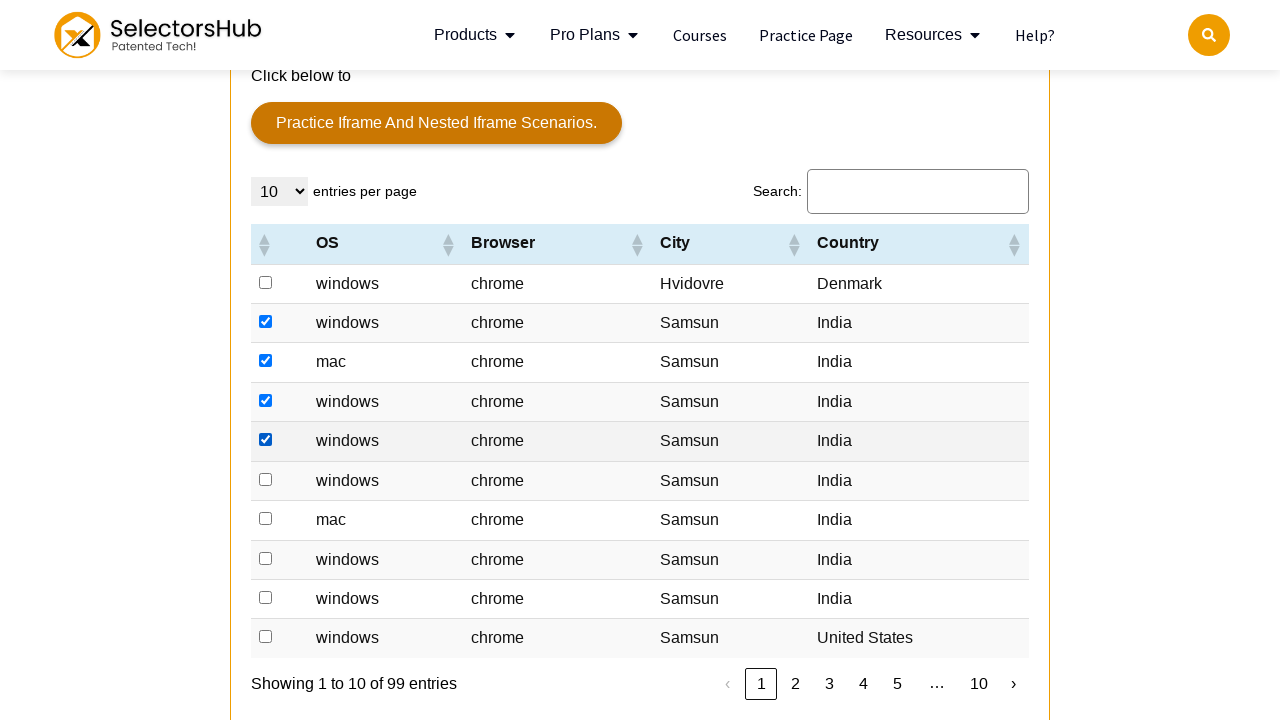

Selected checkbox for India entry 5 on current page at (266, 479) on (//td[text()='India'])[5]/preceding-sibling::td/input[@type='checkbox']
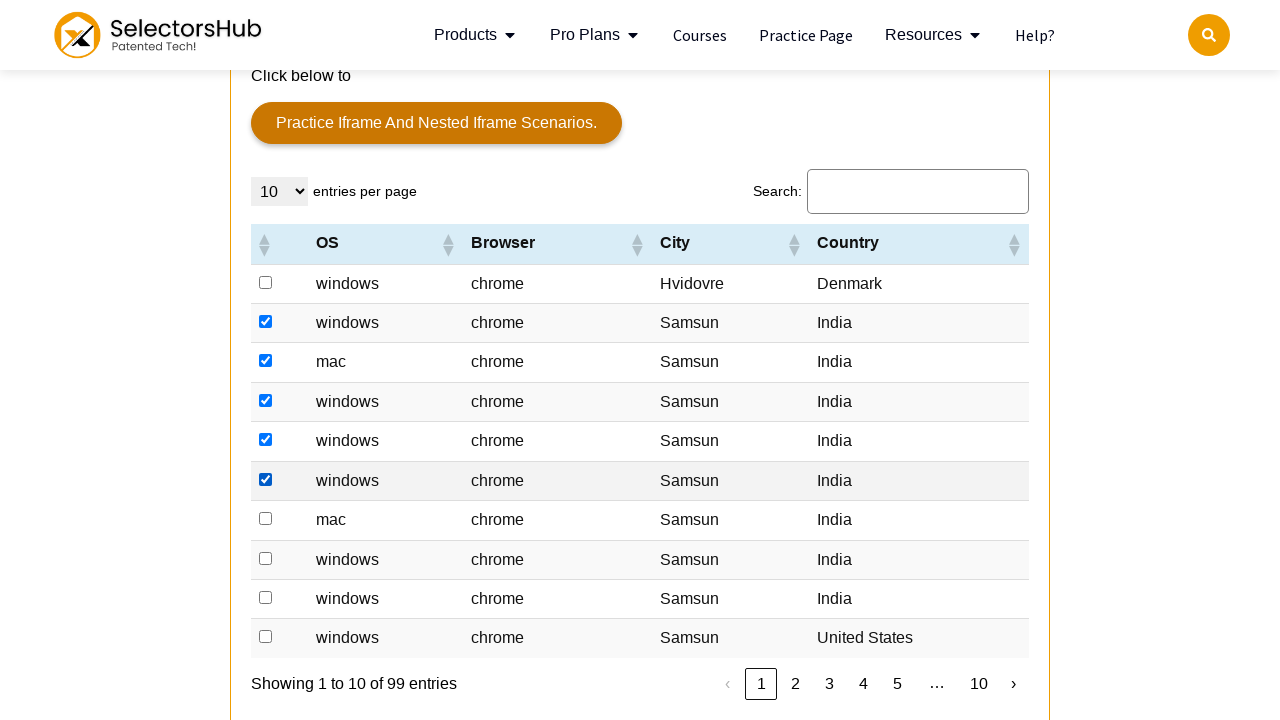

Waited 500ms before next selection
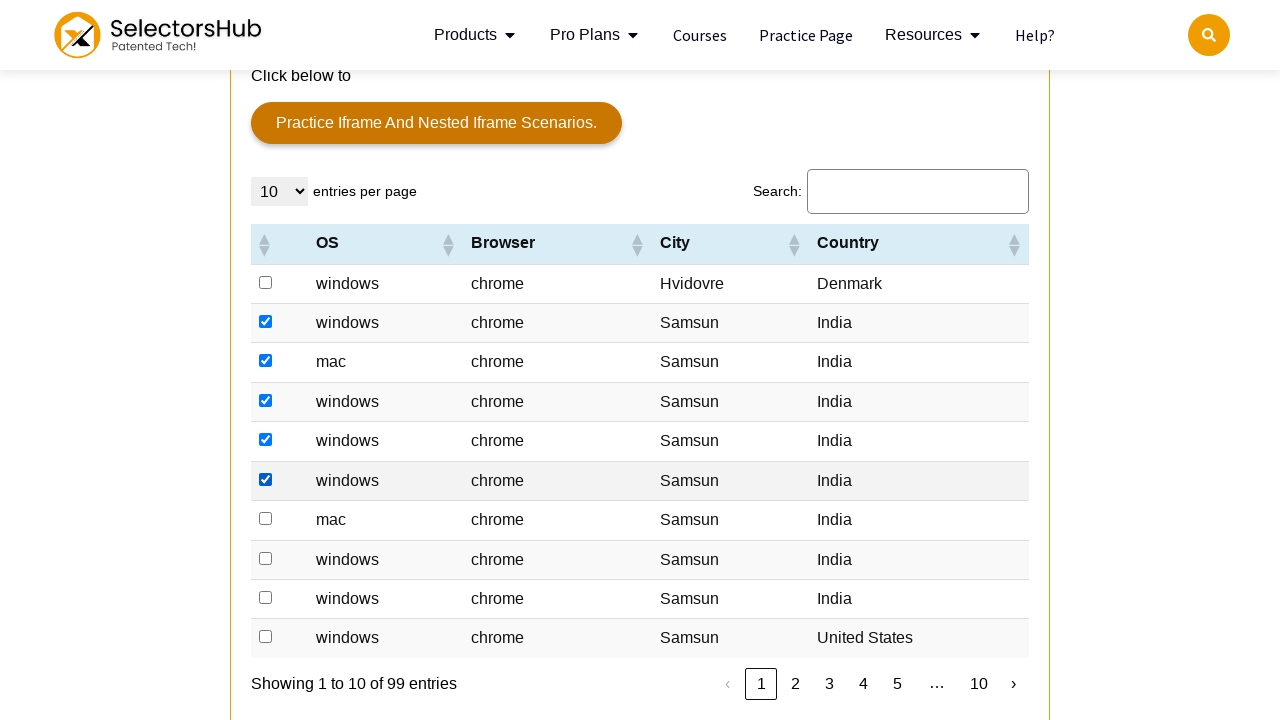

Selected checkbox for India entry 6 on current page at (266, 519) on (//td[text()='India'])[6]/preceding-sibling::td/input[@type='checkbox']
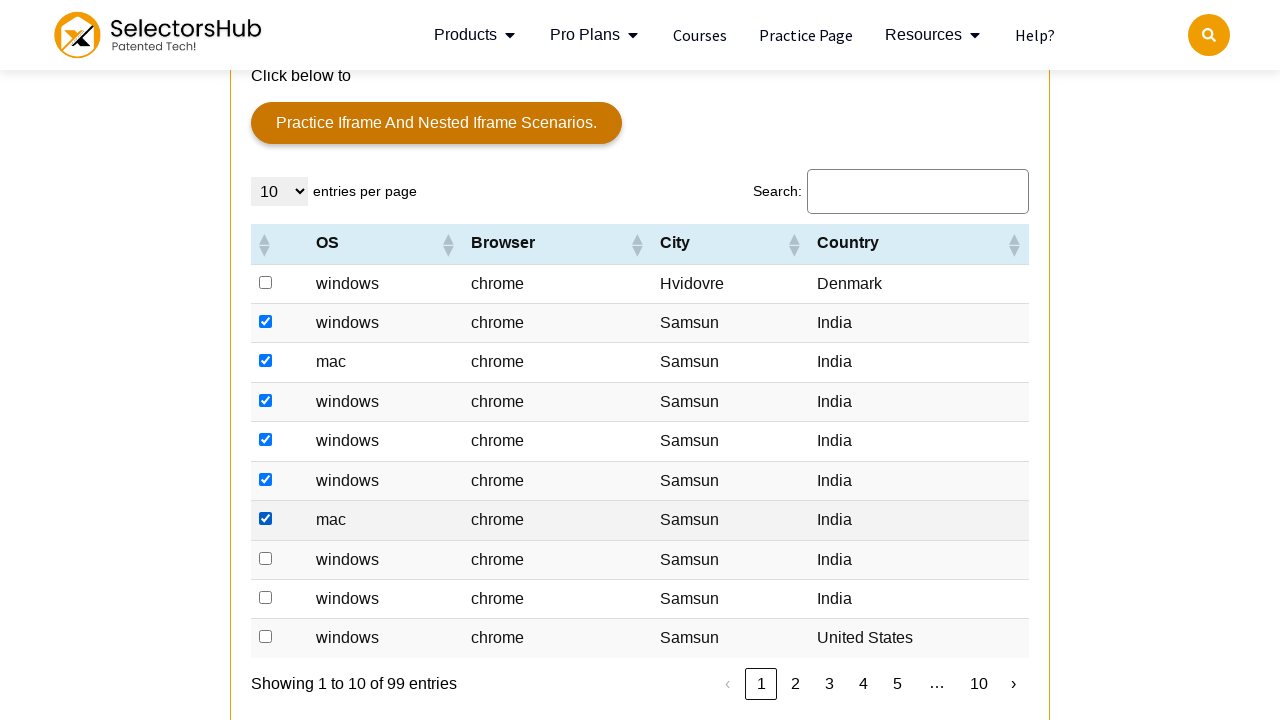

Waited 500ms before next selection
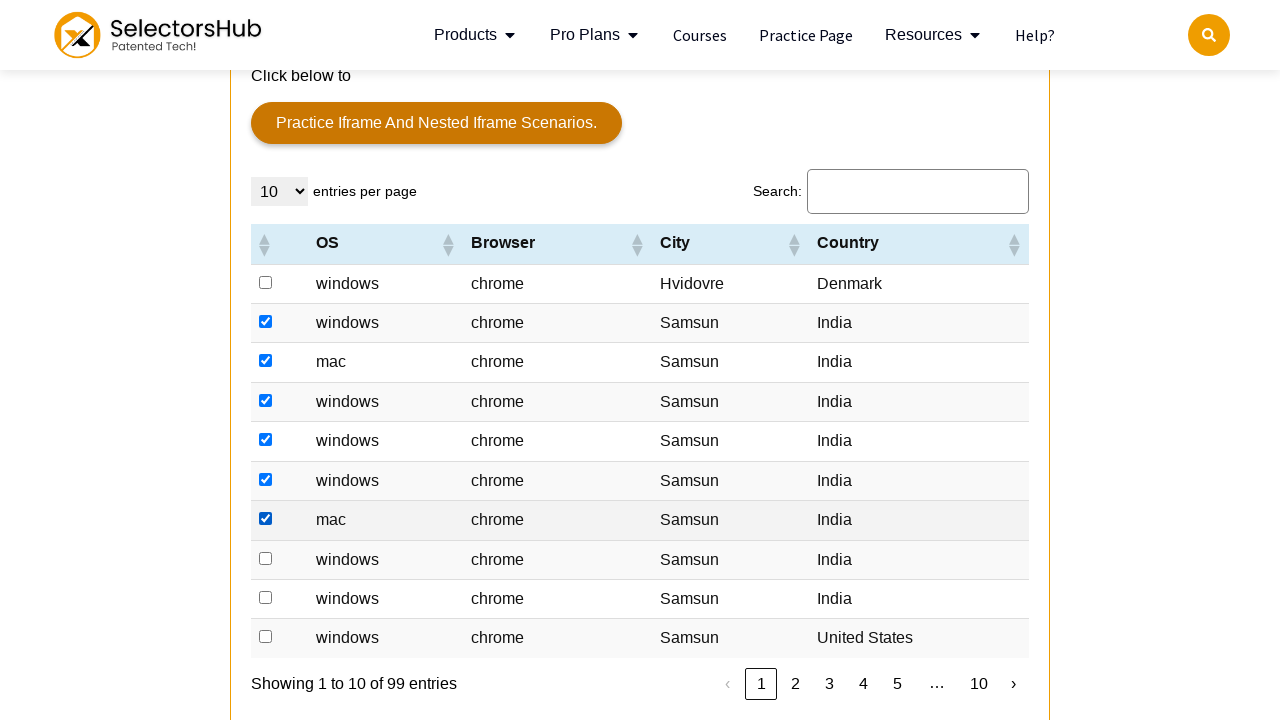

Selected checkbox for India entry 7 on current page at (266, 558) on (//td[text()='India'])[7]/preceding-sibling::td/input[@type='checkbox']
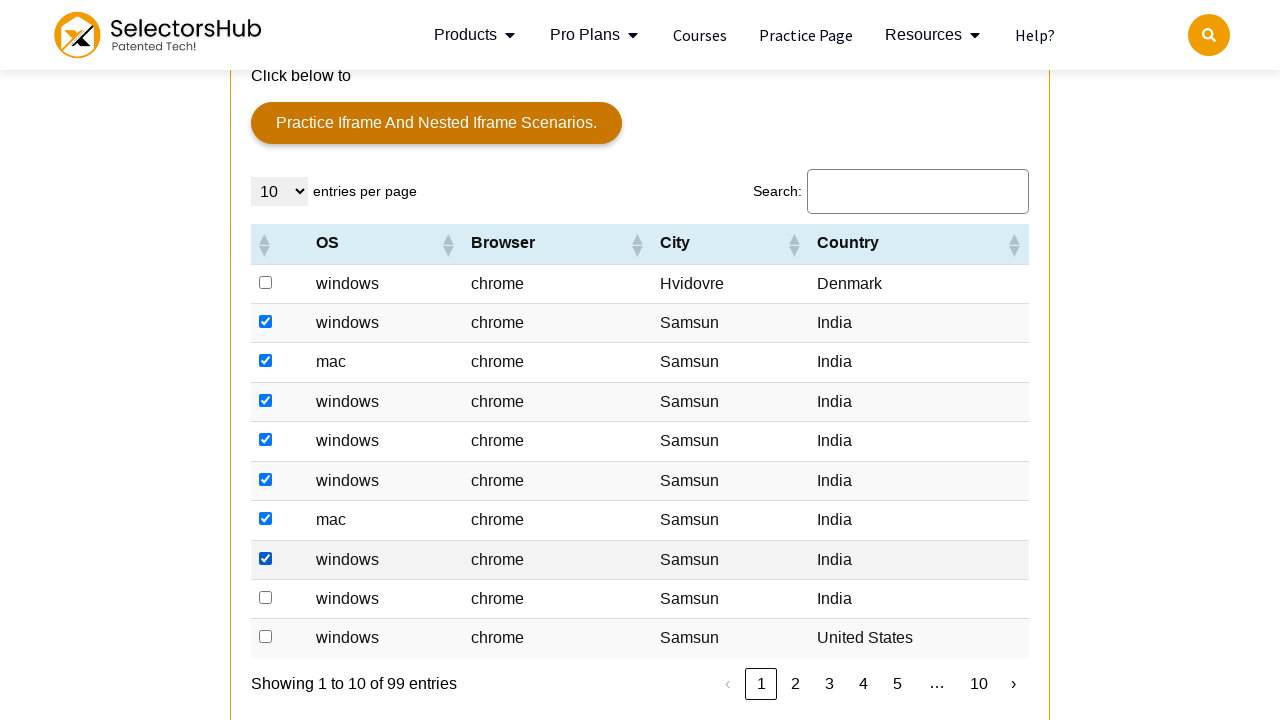

Waited 500ms before next selection
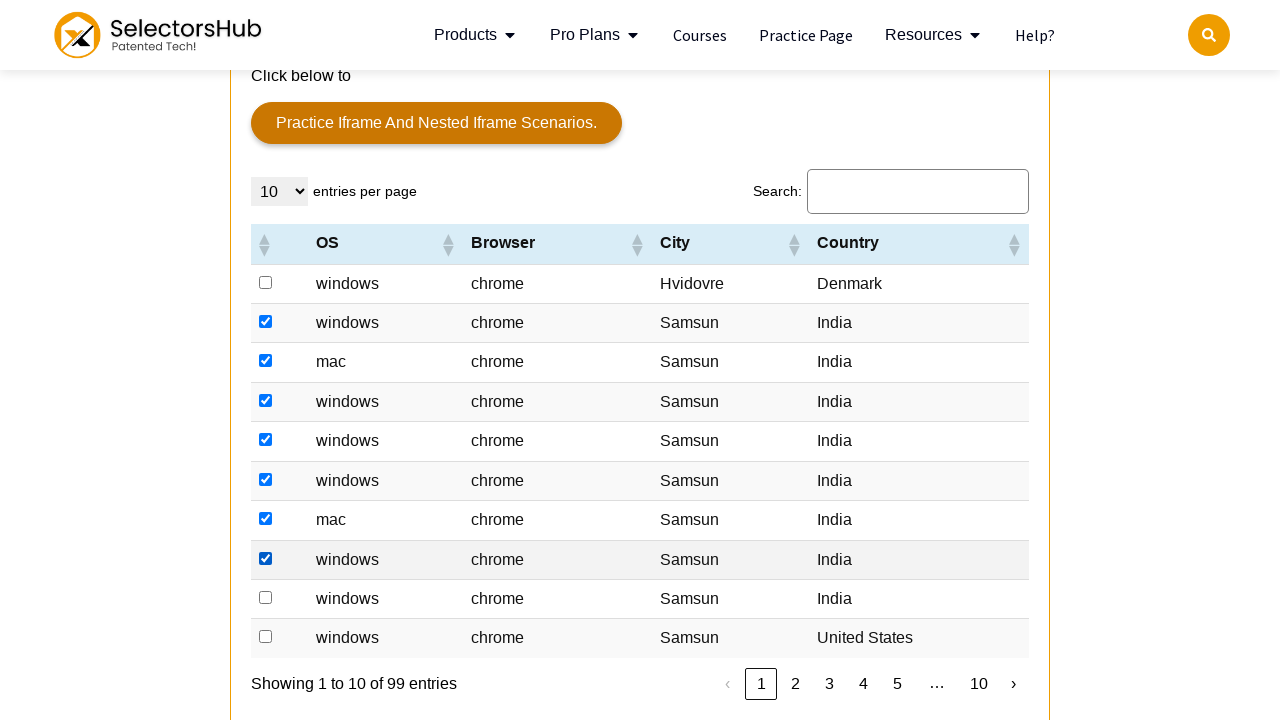

Selected checkbox for India entry 8 on current page at (266, 597) on (//td[text()='India'])[8]/preceding-sibling::td/input[@type='checkbox']
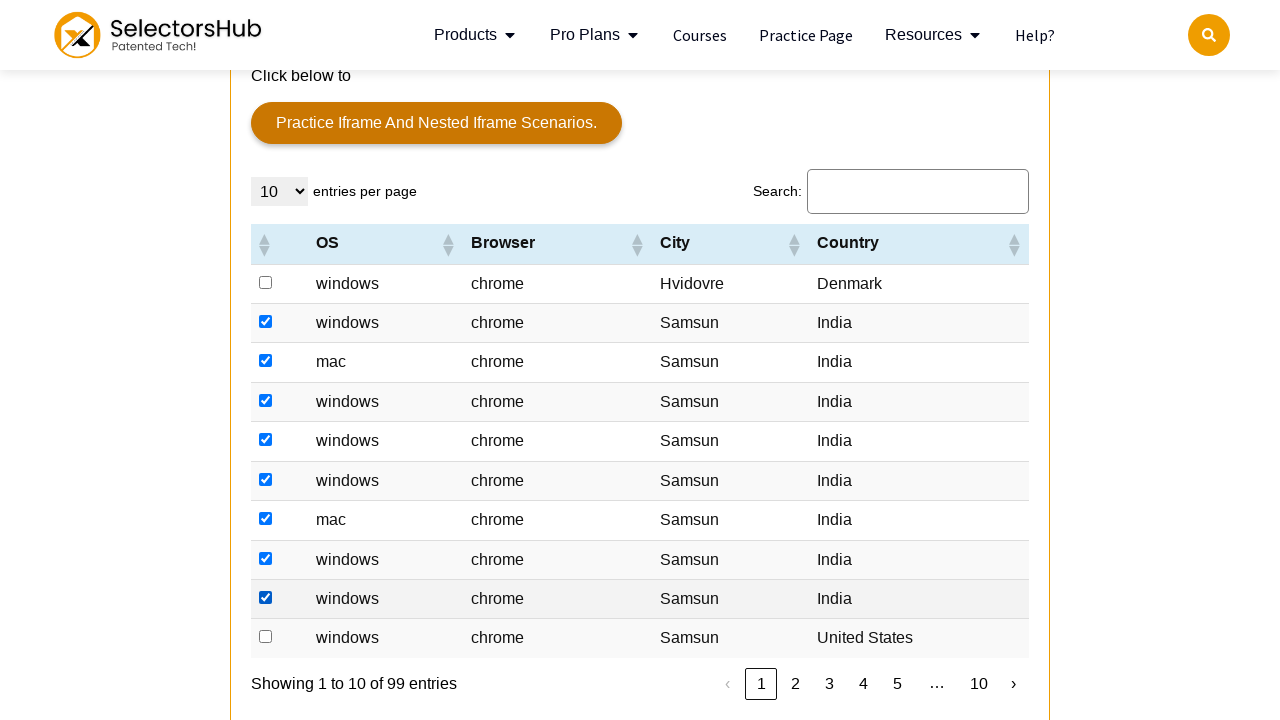

Waited 500ms before next selection
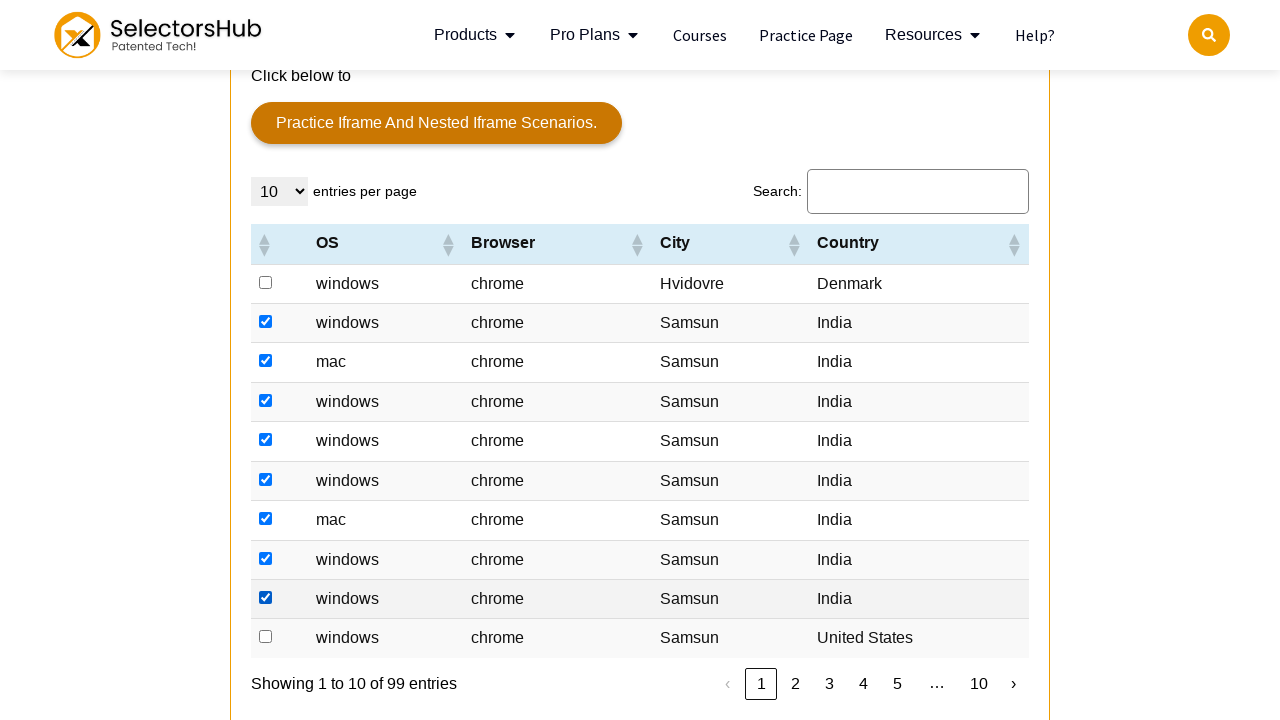

All India entries on all pages have been selected
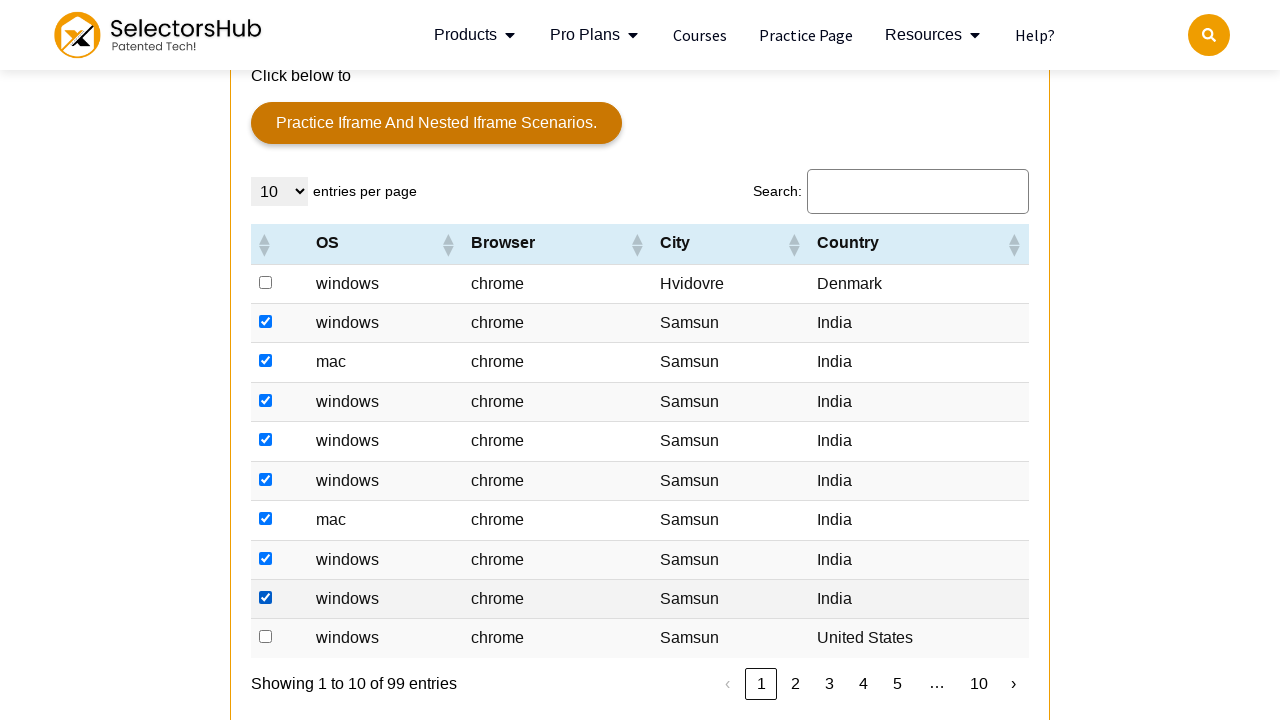

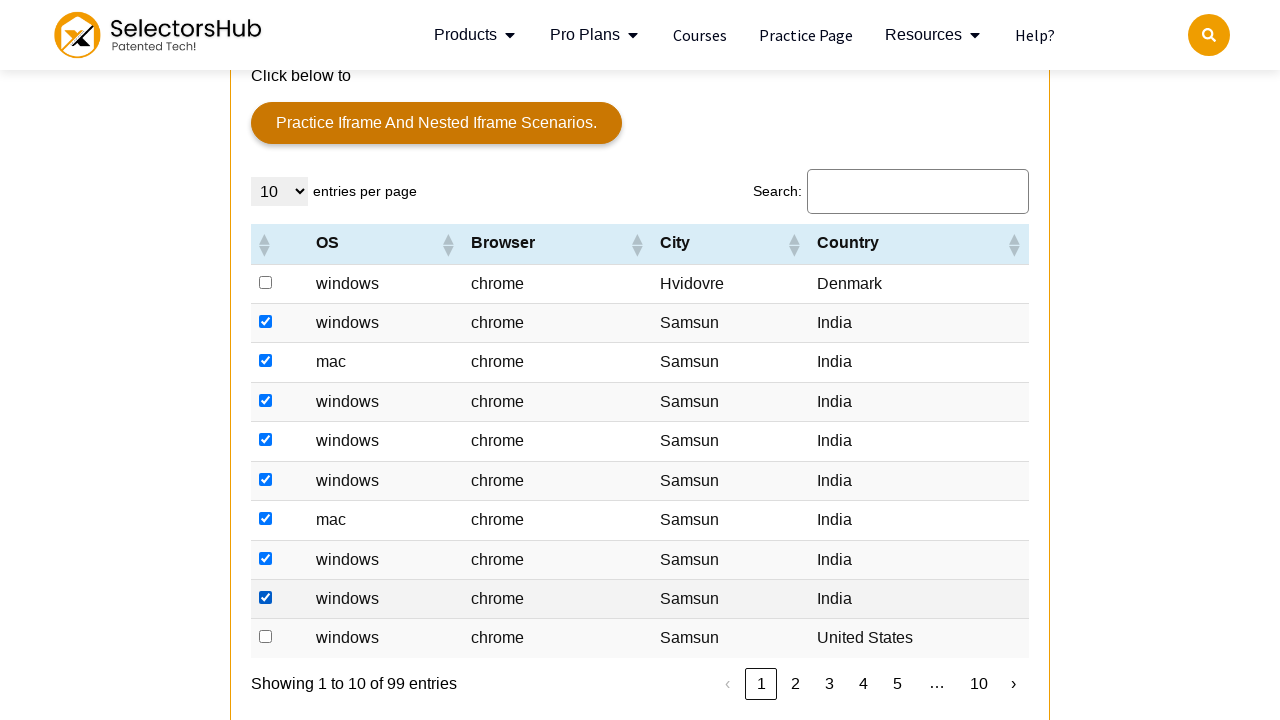